Tests drag and drop functionality by dragging a ball element into two different drop zones and verifying the drops are successful

Starting URL: https://v1.training-support.net/selenium/drag-drop

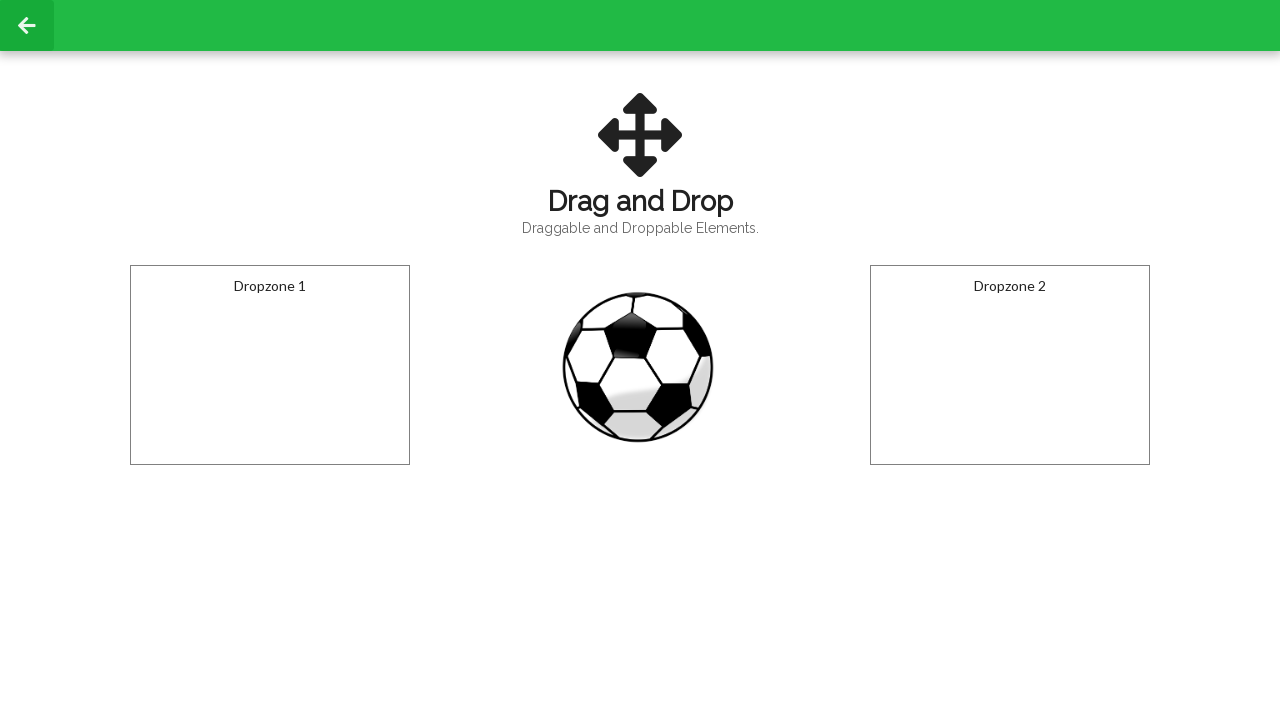

Navigated to drag and drop test page
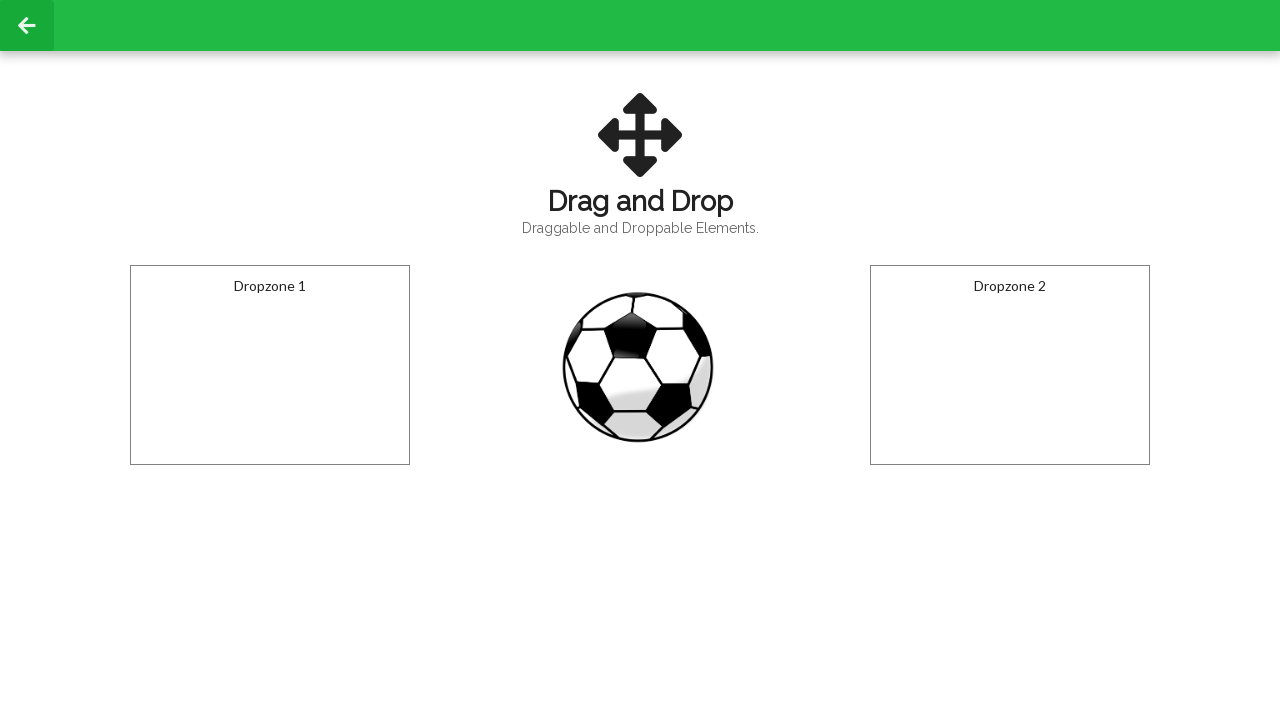

Located the draggable ball element
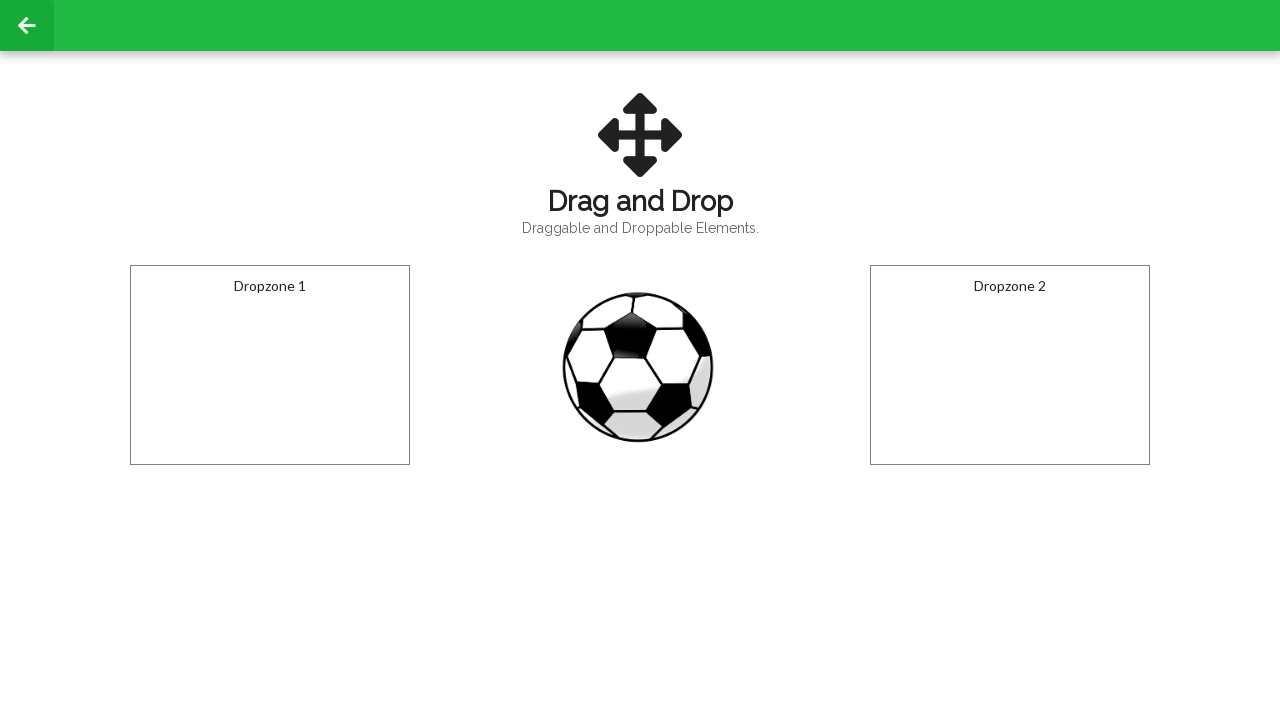

Located the first drop zone
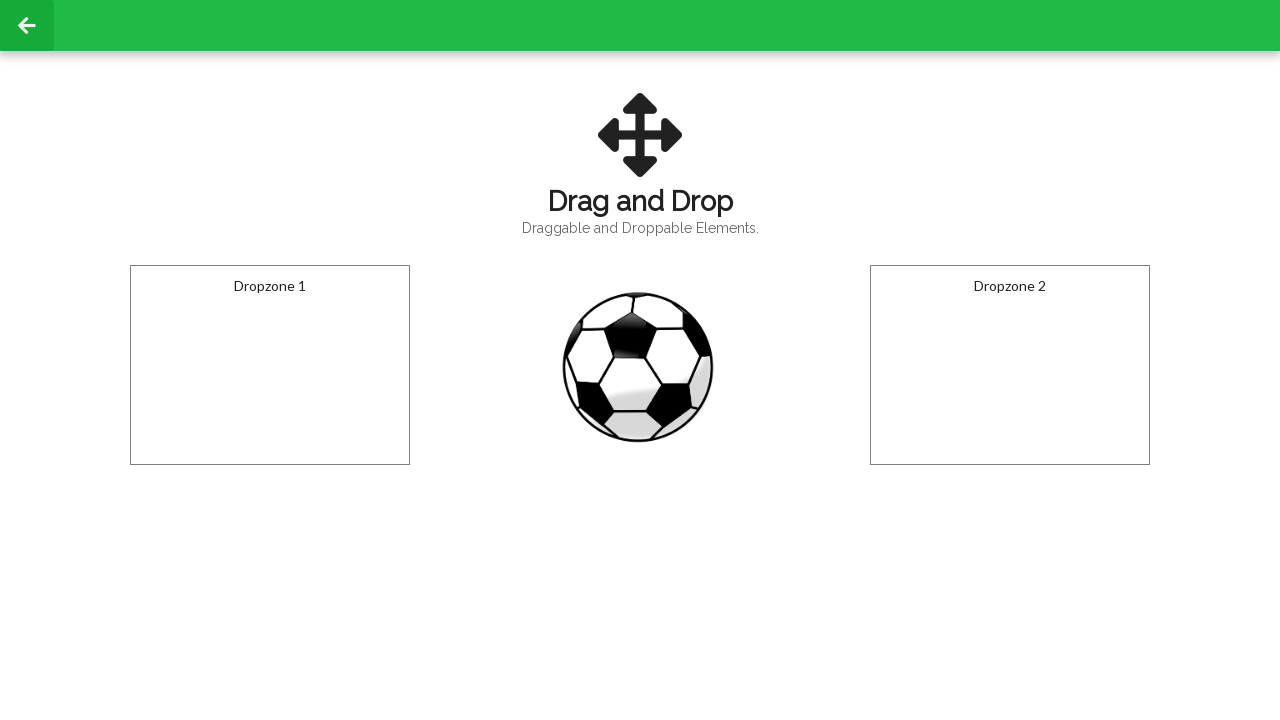

Located the second drop zone
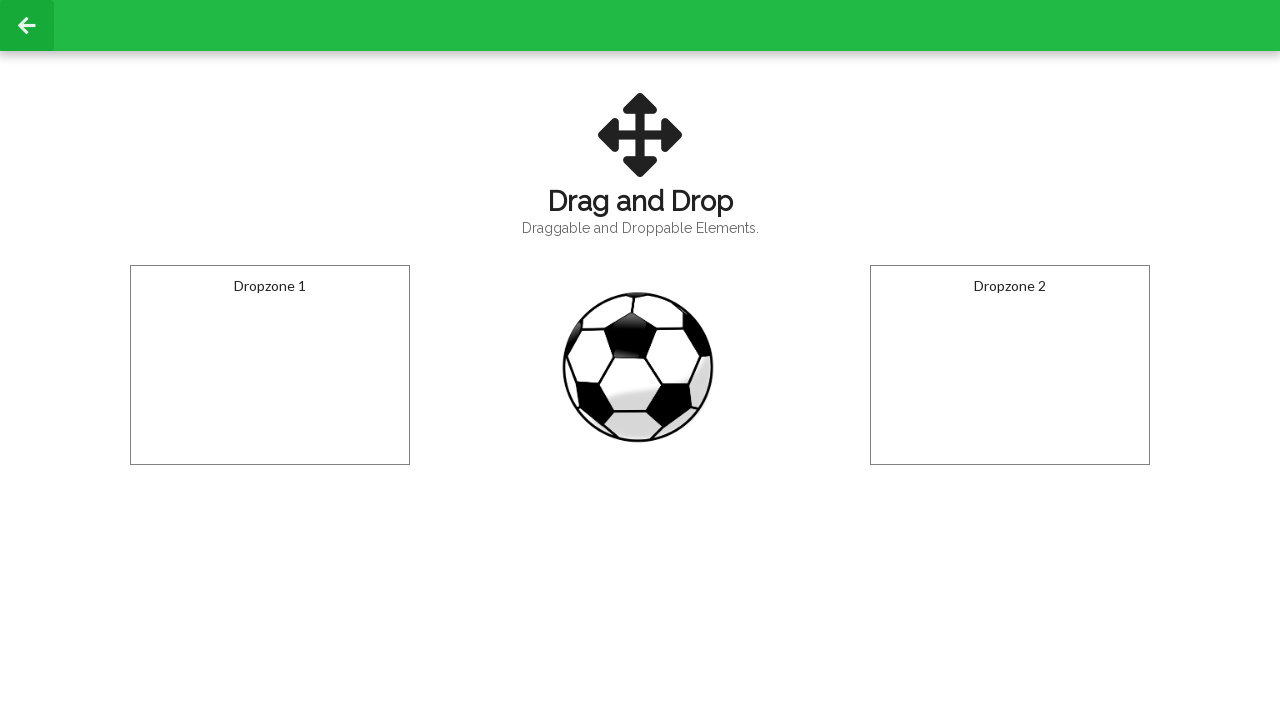

Dragged ball element into the first drop zone at (270, 365)
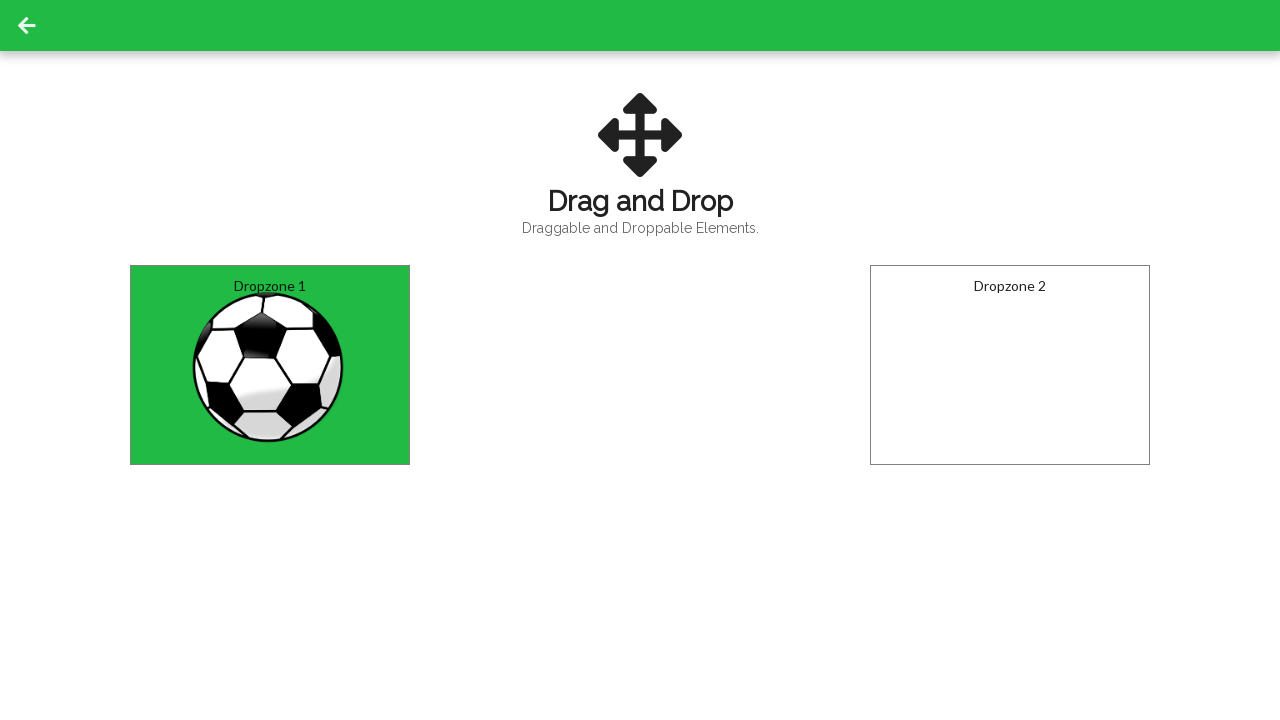

First drop operation confirmed - 'Dropped!' text appeared in dropzone1
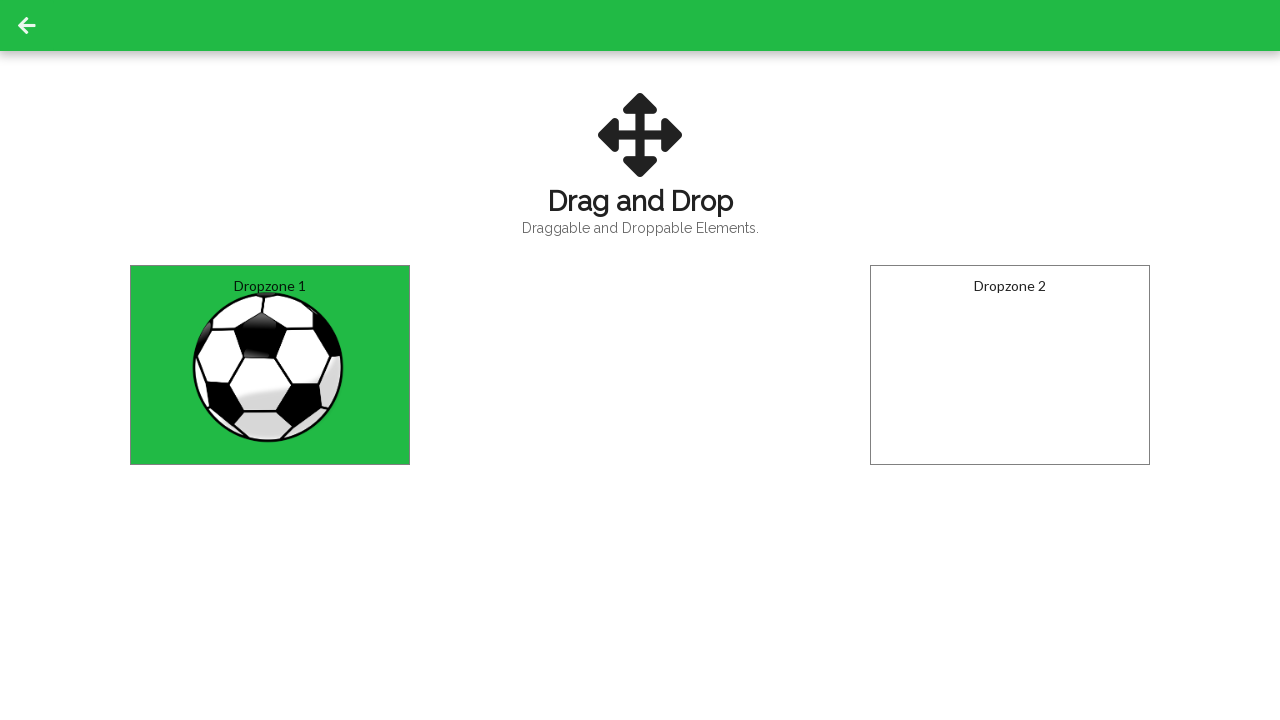

Dragged ball element into the second drop zone at (1010, 365)
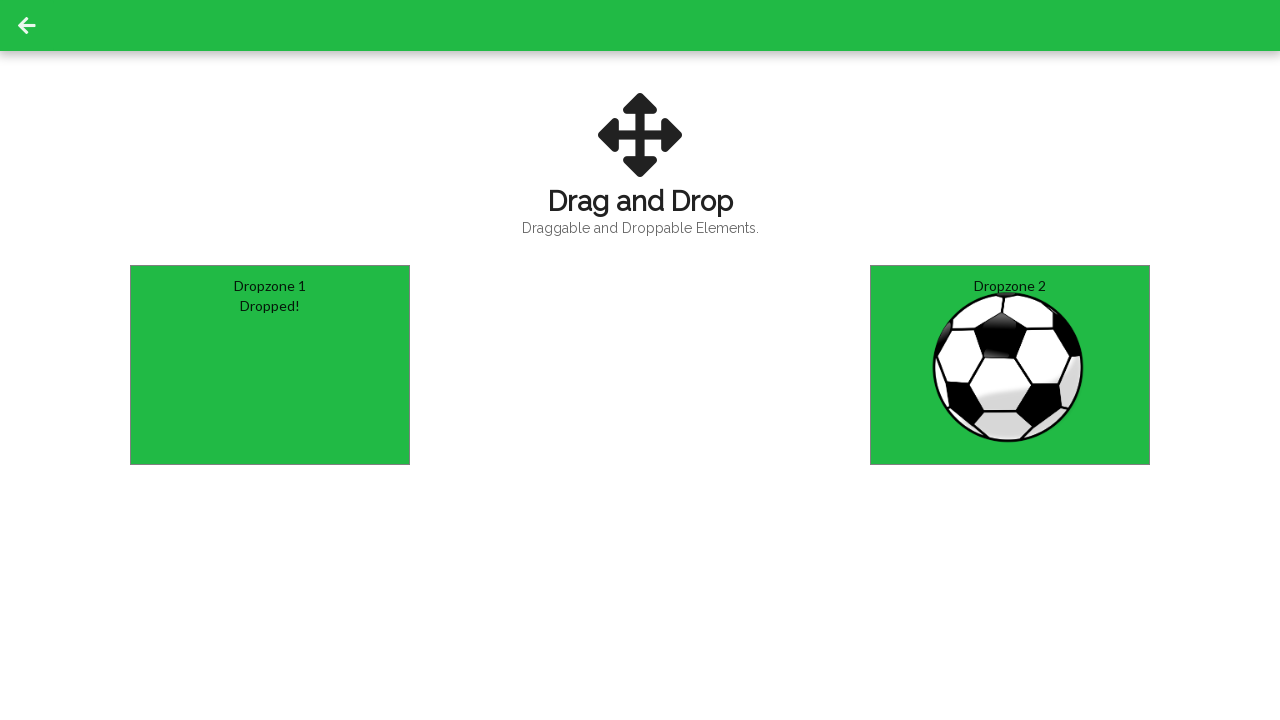

Second drop operation confirmed - 'Dropped!' text appeared in dropzone2
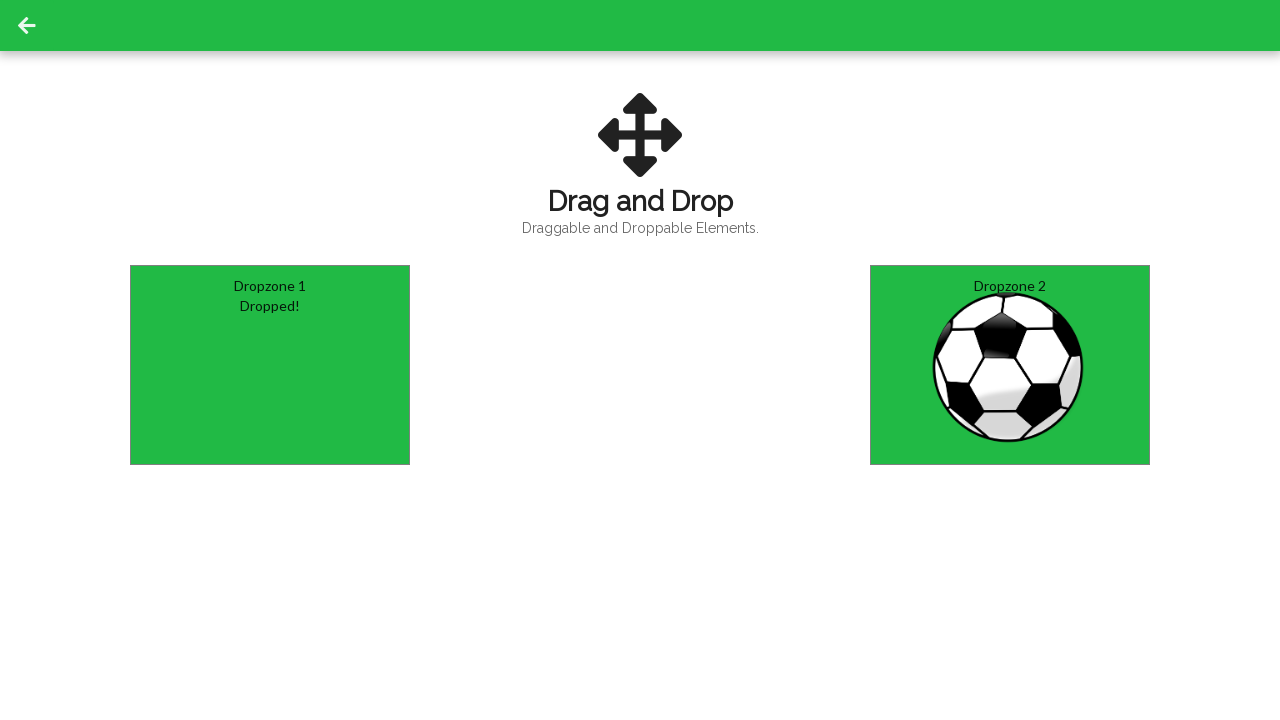

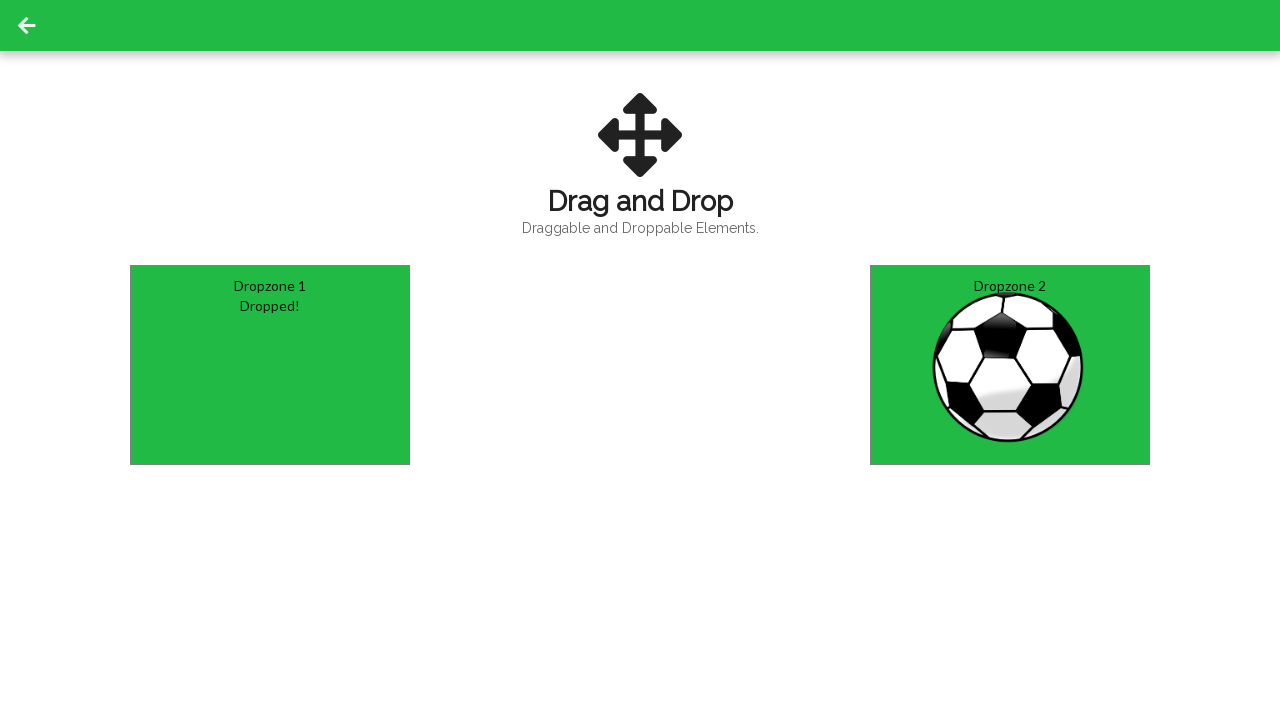